Tests popup window handling by clicking a link that opens a new window and interacting with elements in the popup

Starting URL: https://omayo.blogspot.com/

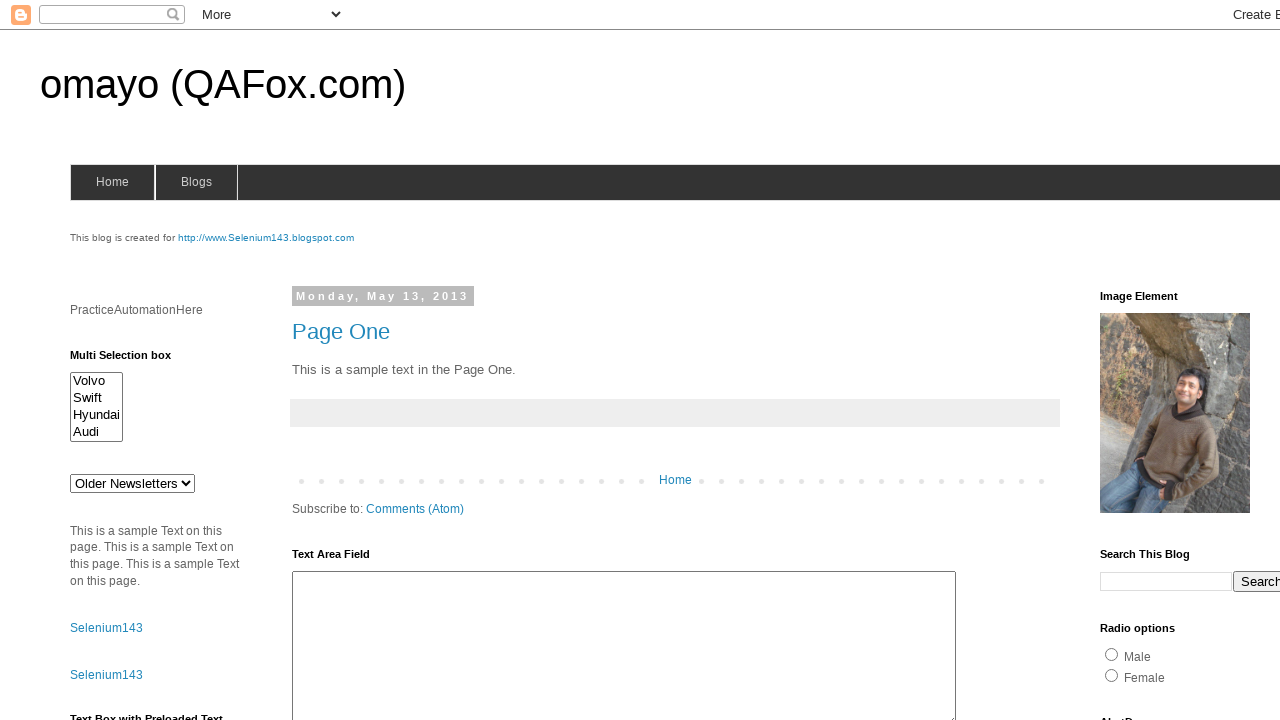

Clicked link that opens popup window at (266, 238) on #selenium143
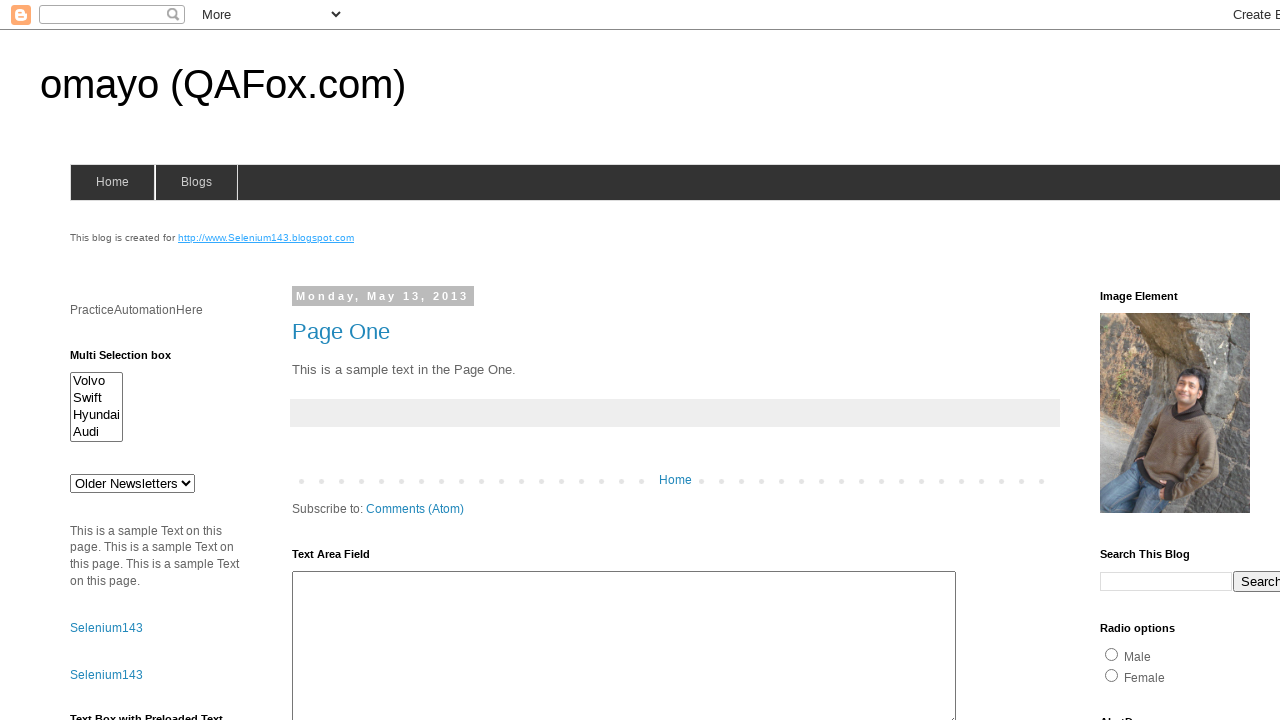

Popup window object obtained
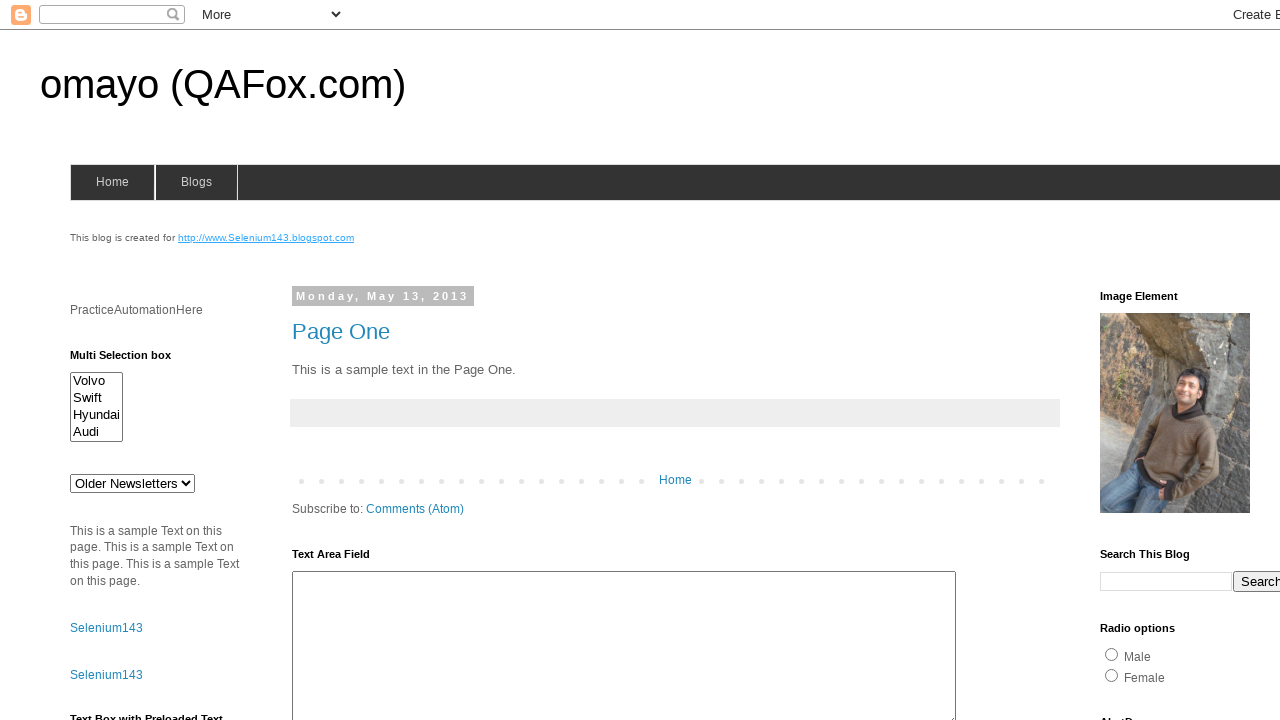

Popup page fully loaded
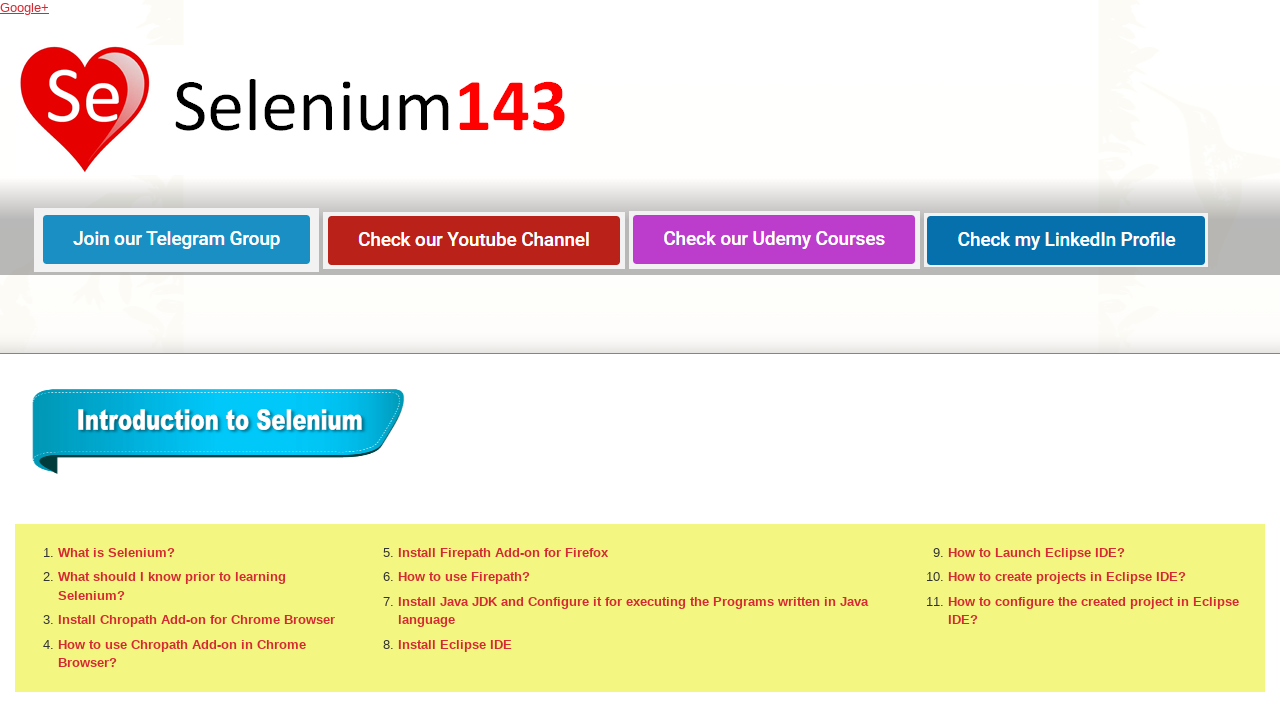

Found 446 links in popup window
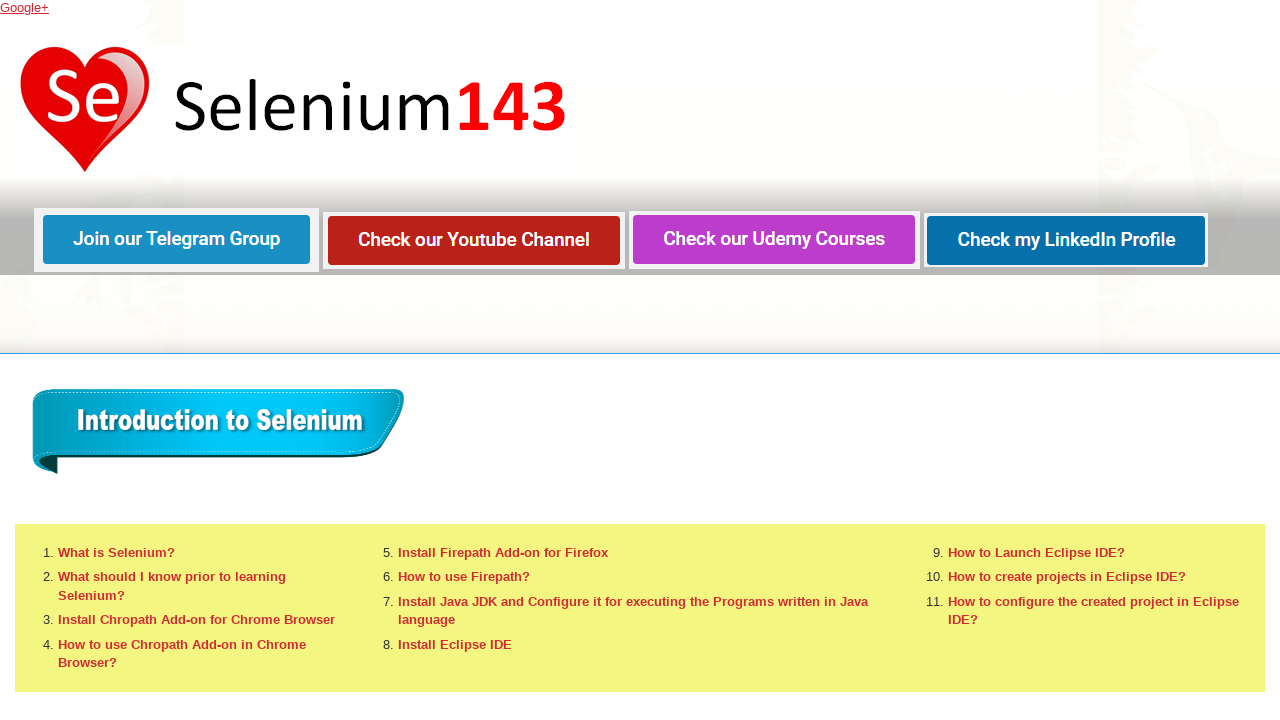

Assertion passed: links are present in popup window
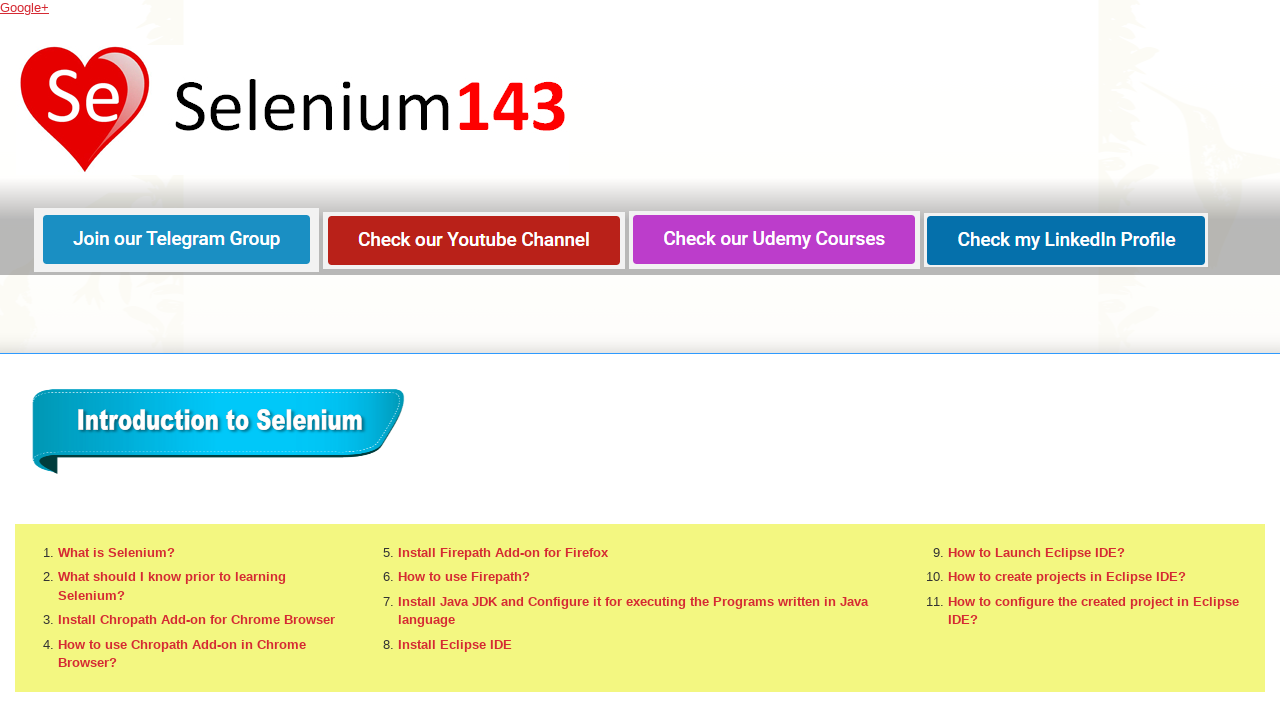

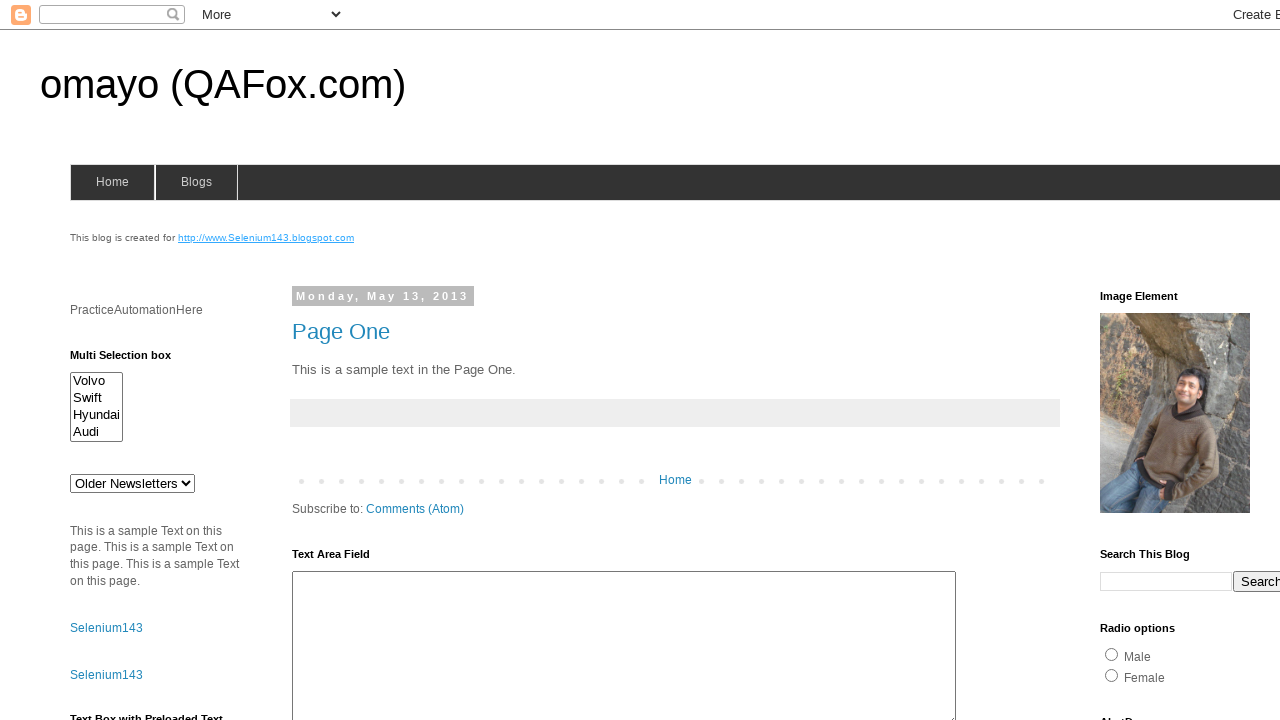